Tests multi-select dropdown functionality by selecting multiple colors and car options from different dropdown elements

Starting URL: https://demoqa.com/select-menu

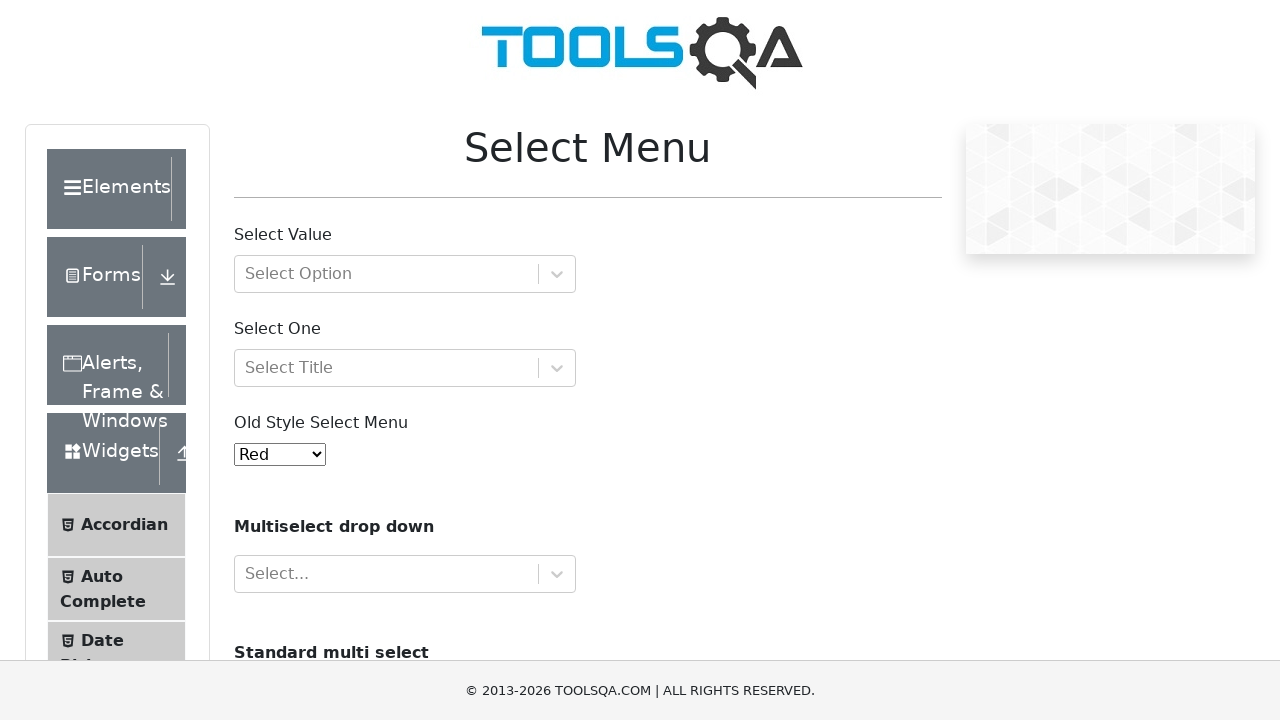

Clicked on multi-select color dropdown at (405, 574) on xpath=//*[@id='selectMenuContainer']/div[7]/div/div/div
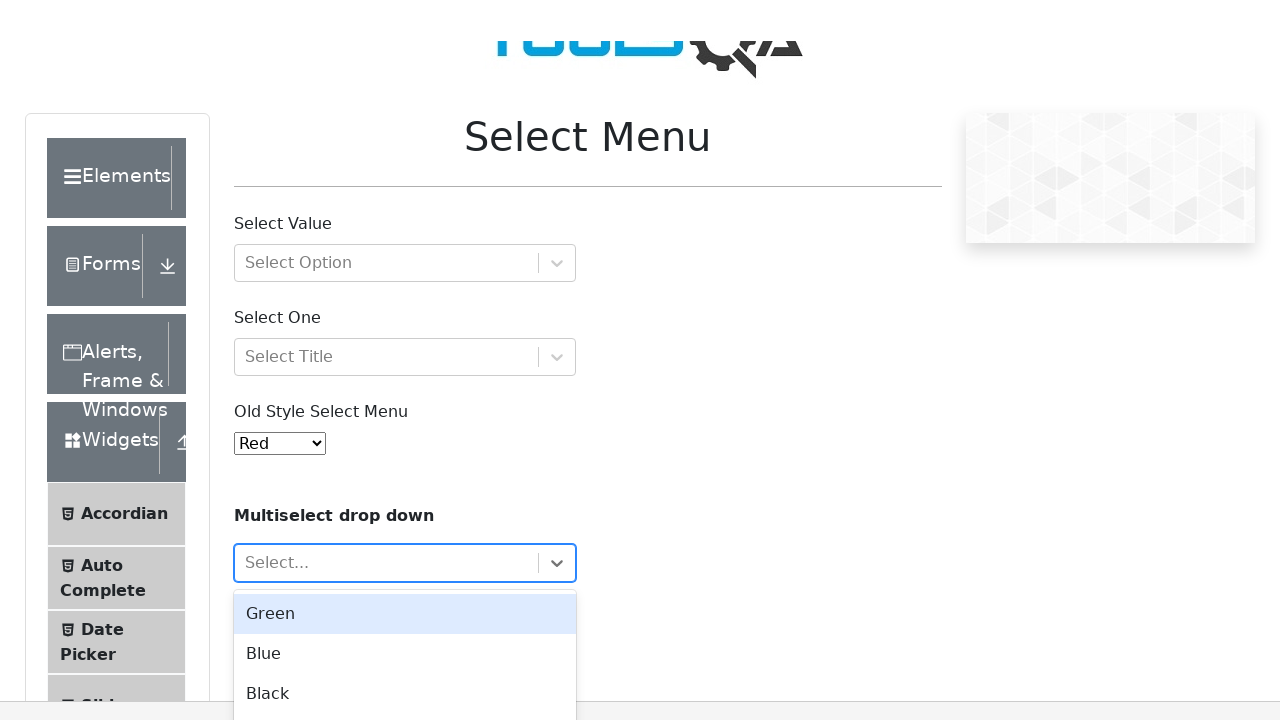

Typed 'Green' in color dropdown
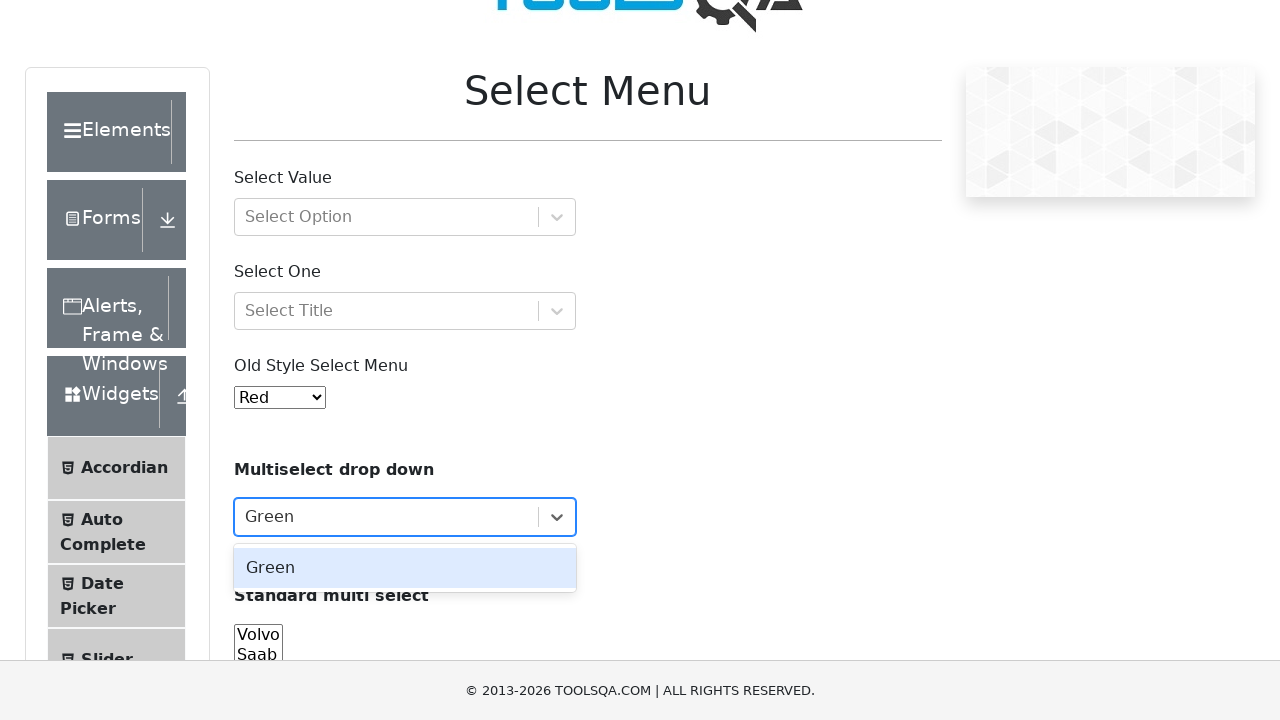

Pressed Enter to select Green color
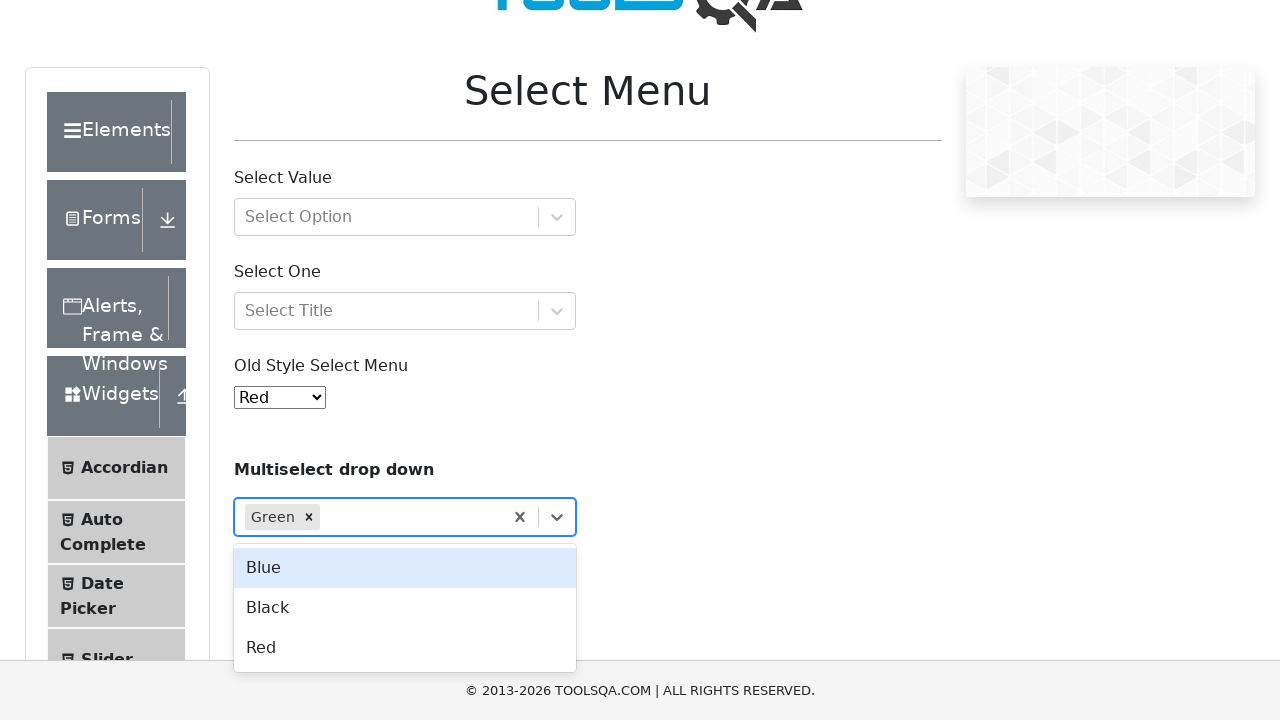

Typed 'Red' in color dropdown
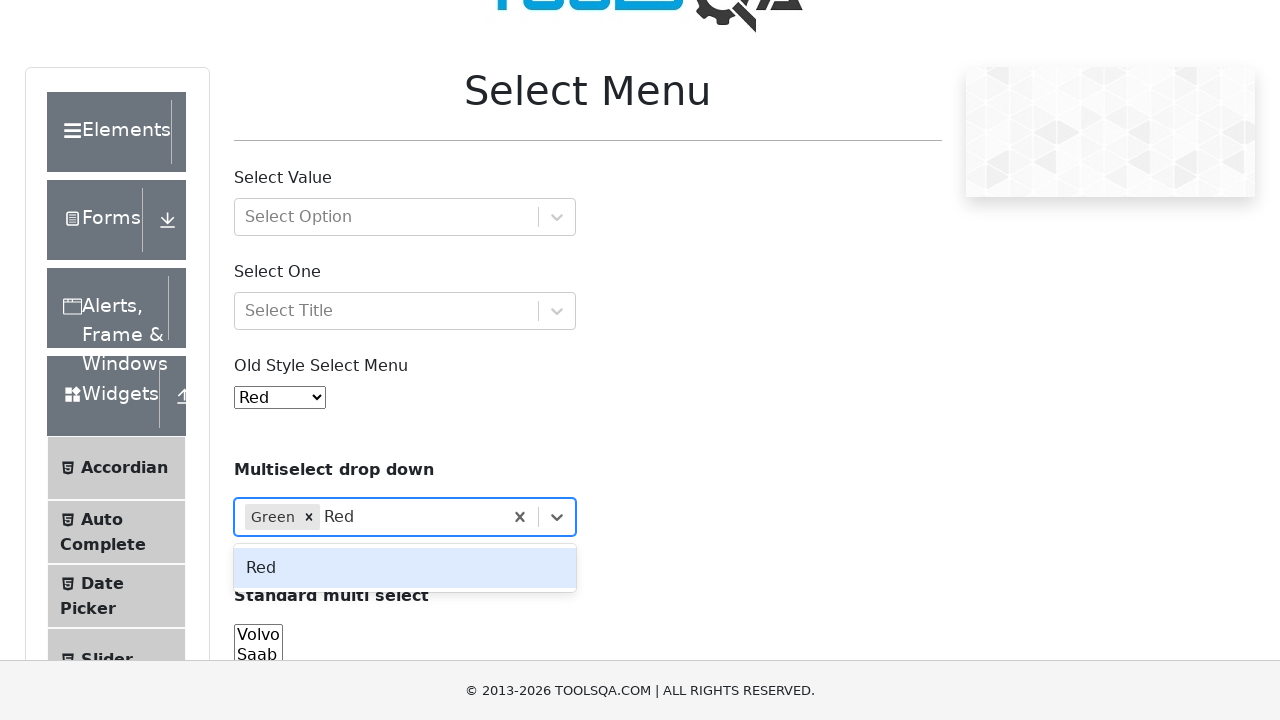

Pressed Enter to select Red color
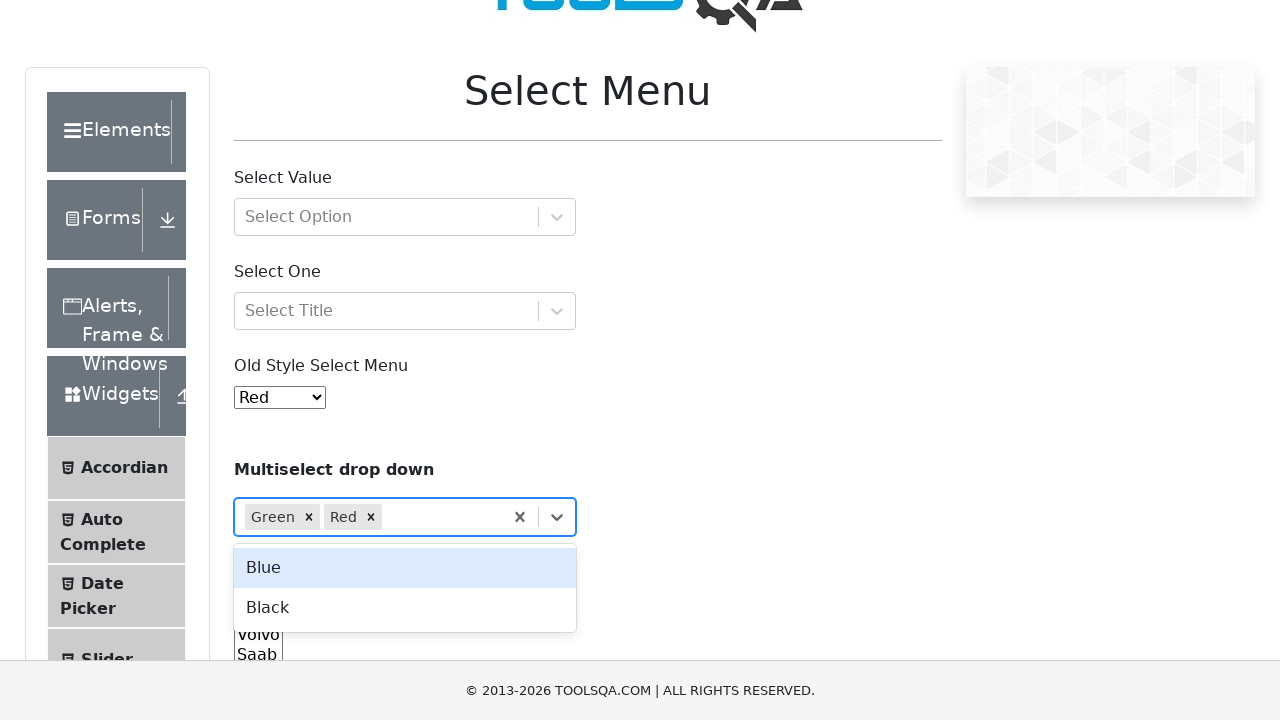

Clicked to close the color dropdown at (405, 517) on xpath=//*[@id='selectMenuContainer']/div[7]/div/div/div
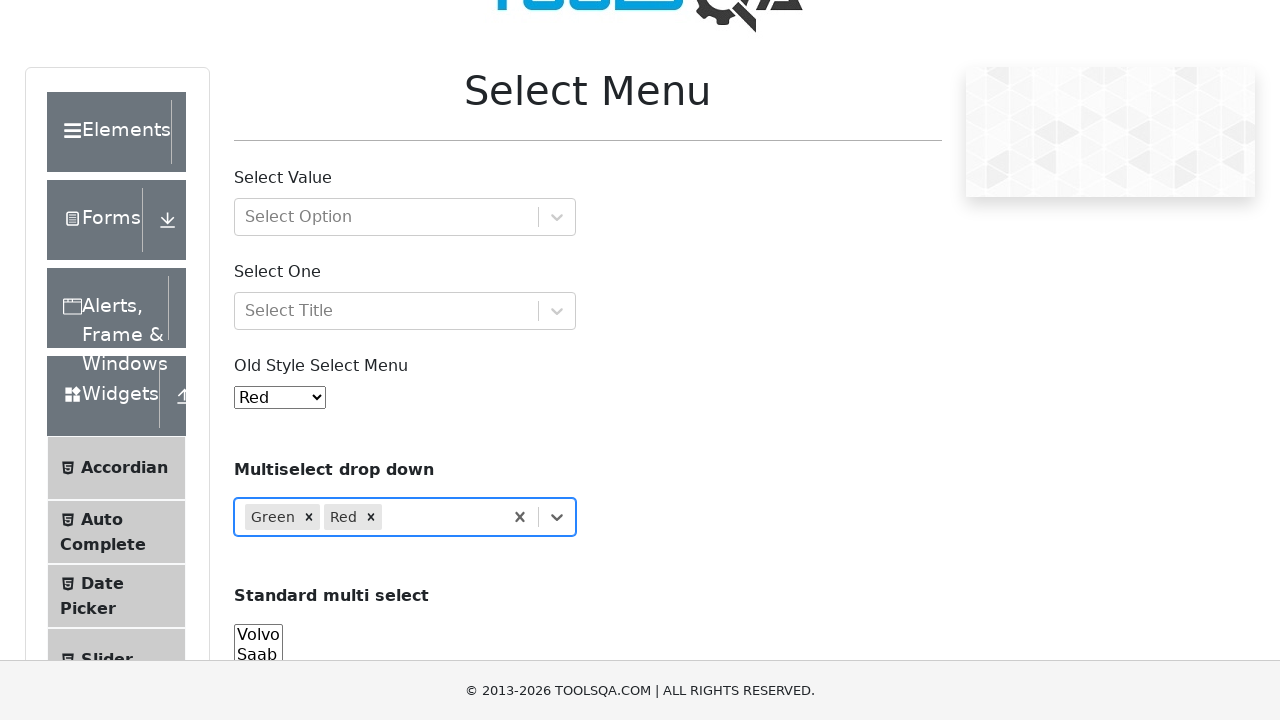

Selected 'volvo' and 'saab' by value from cars dropdown on #cars
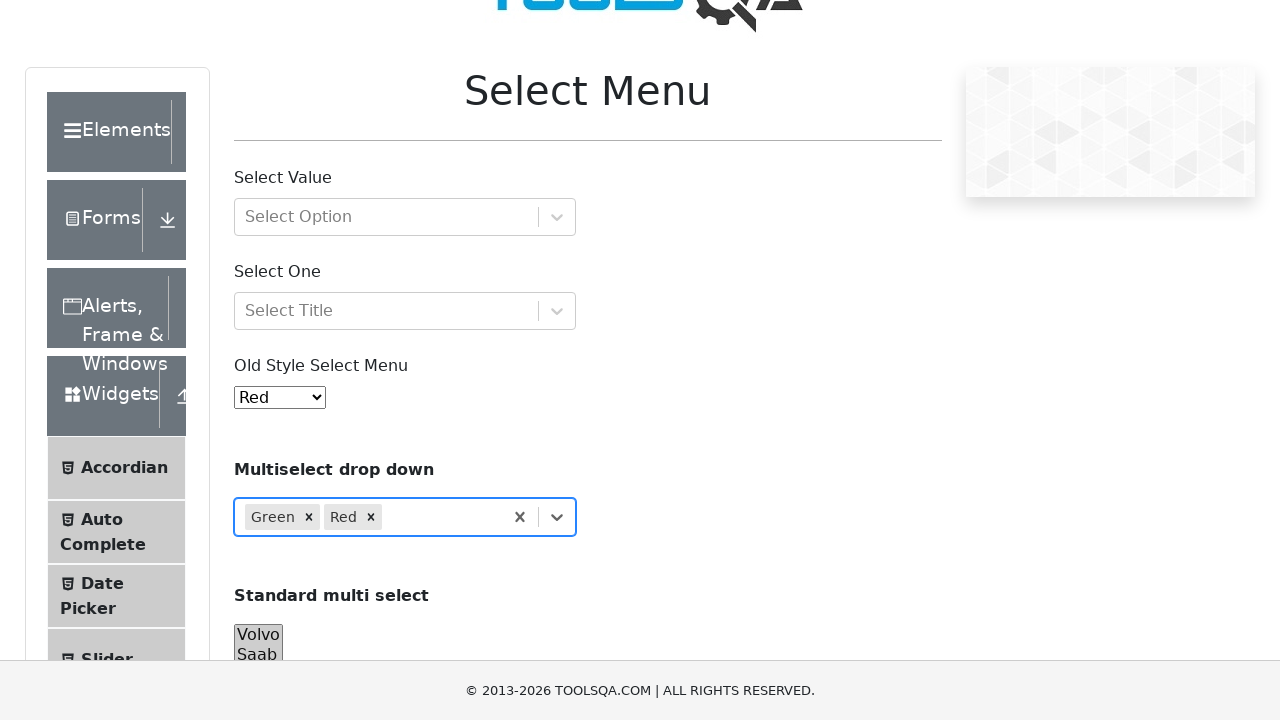

Selected 'Opel' and 'Audi' by label from cars dropdown on #cars
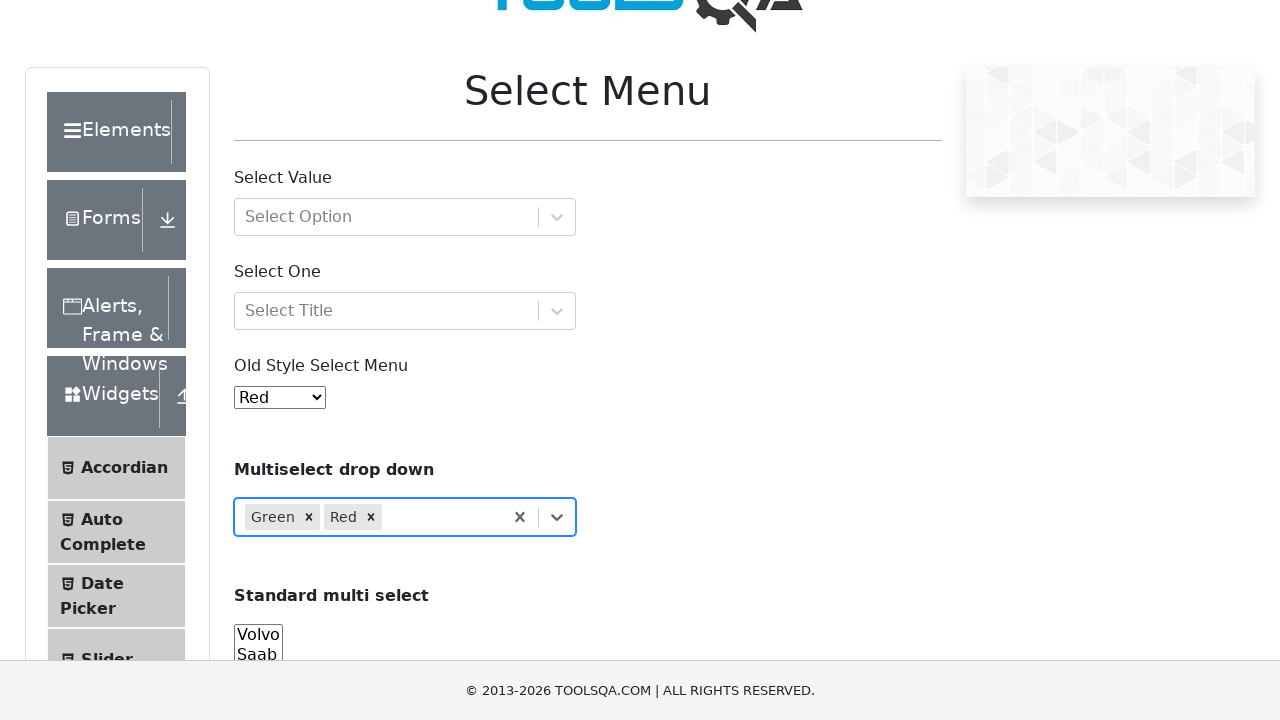

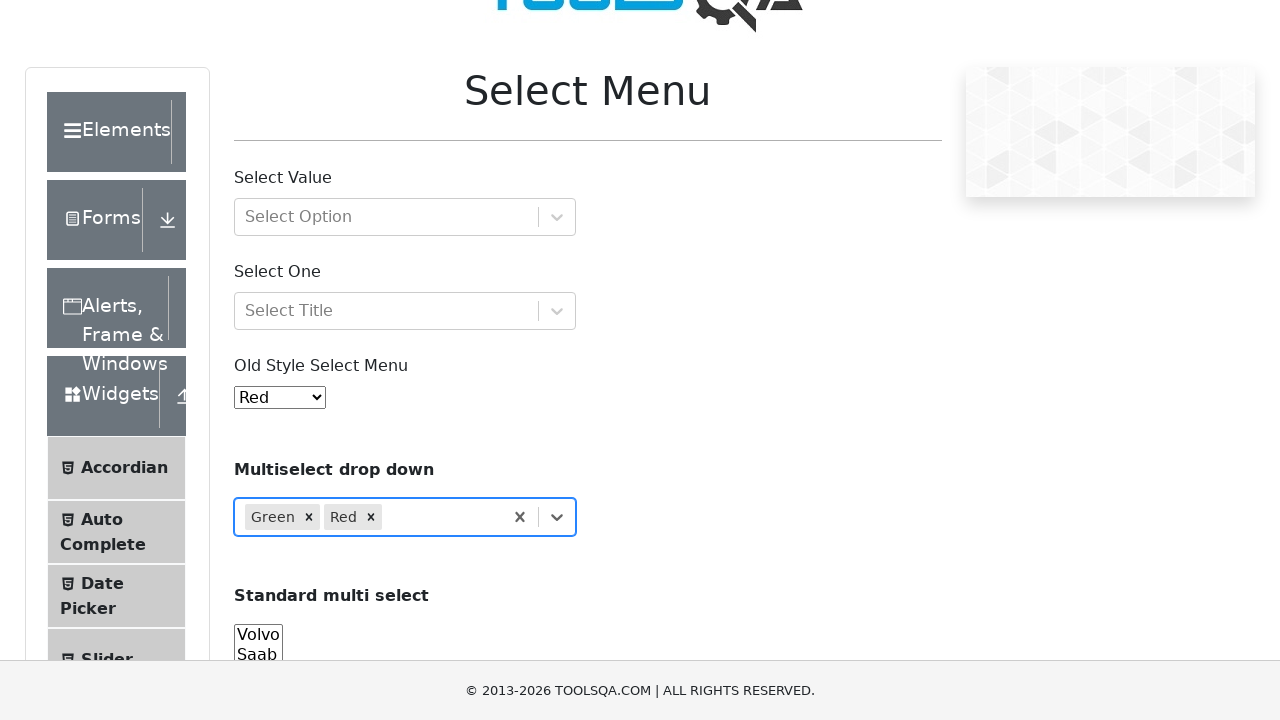